Tests that generating a specific number of words produces the correct word count by selecting words option, entering a number, and verifying output

Starting URL: https://lipsum.com/

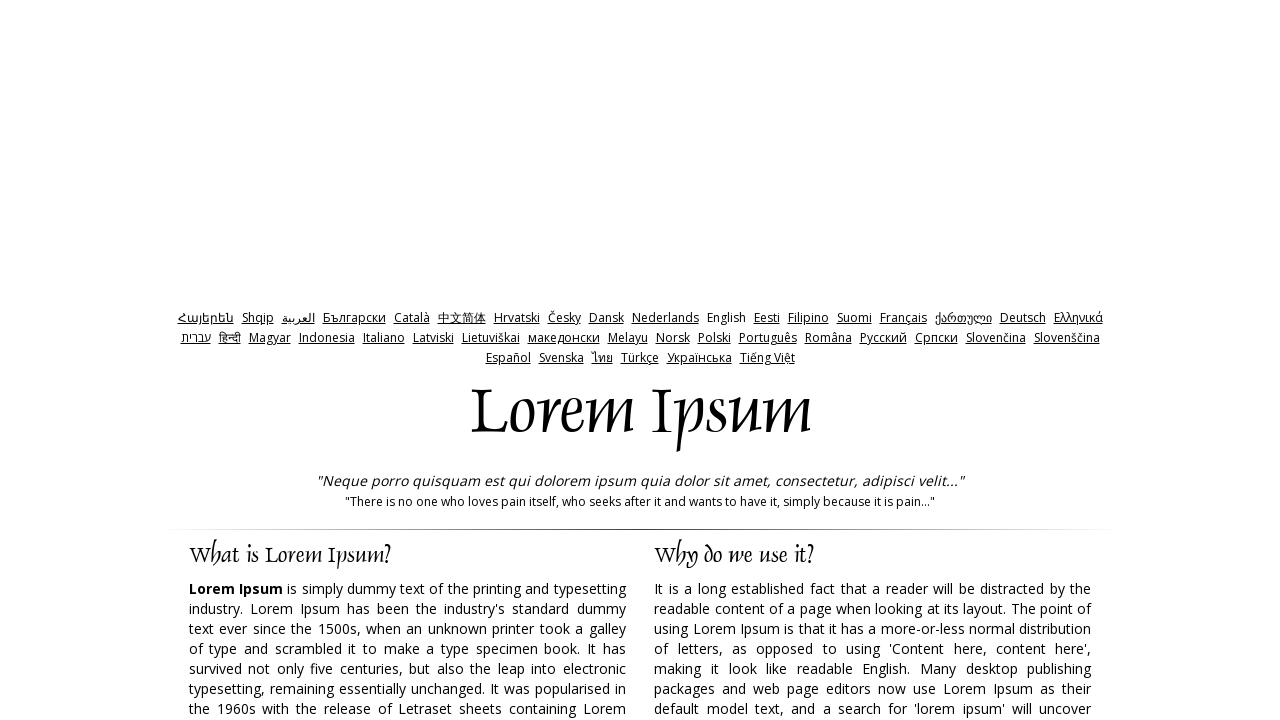

Clicked 'words' radio option to select word generation mode at (768, 360) on xpath=//label[@for='words']
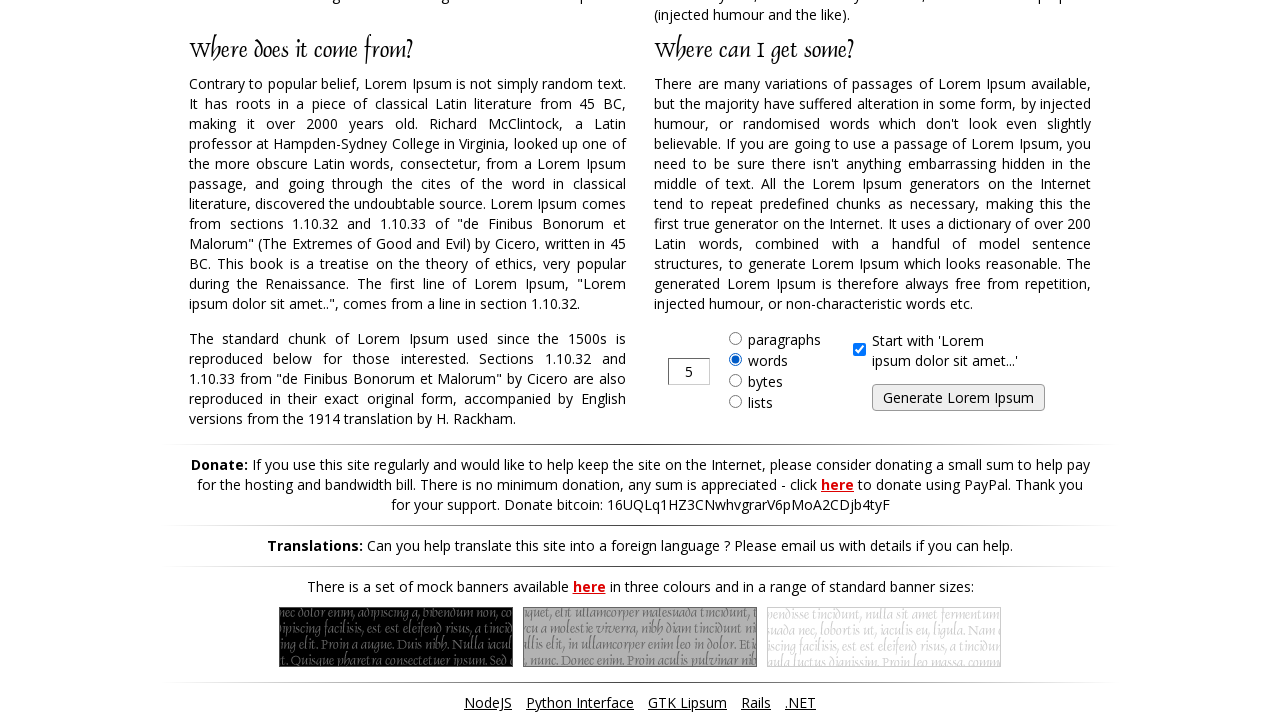

Filled word count input field with '20' on input[type='text']
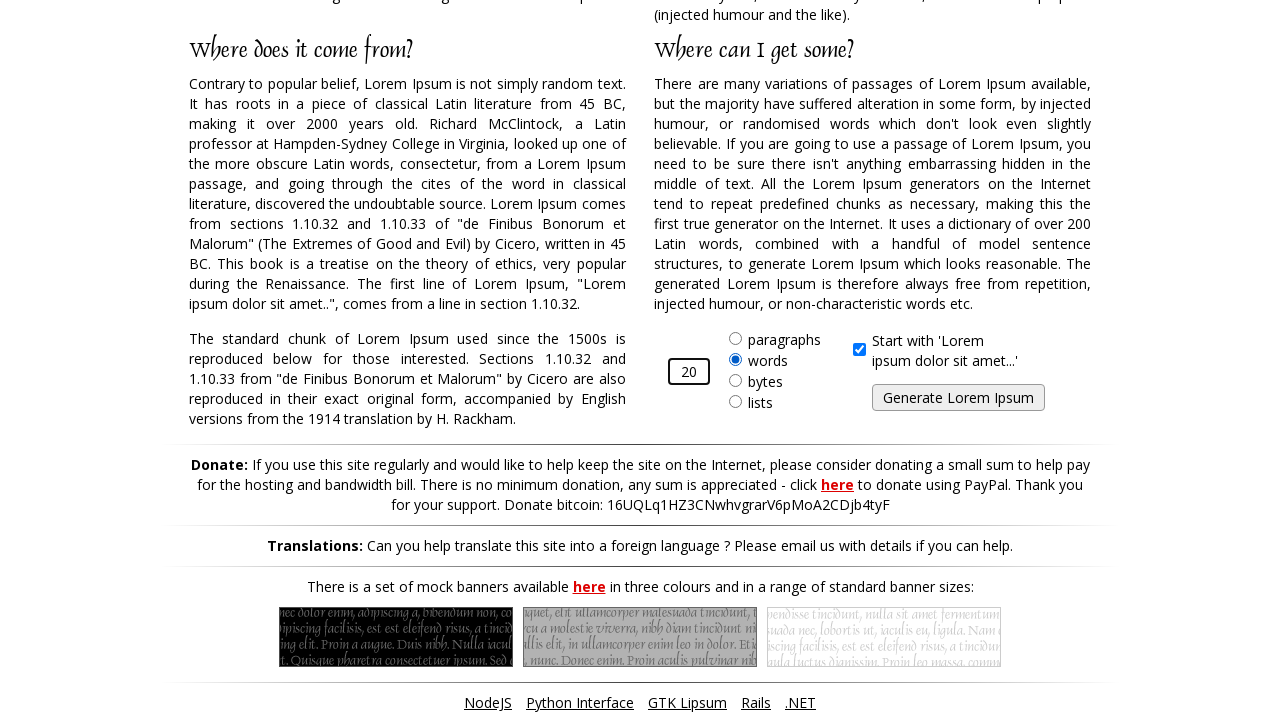

Clicked generate button to produce 20 words at (958, 398) on input#generate
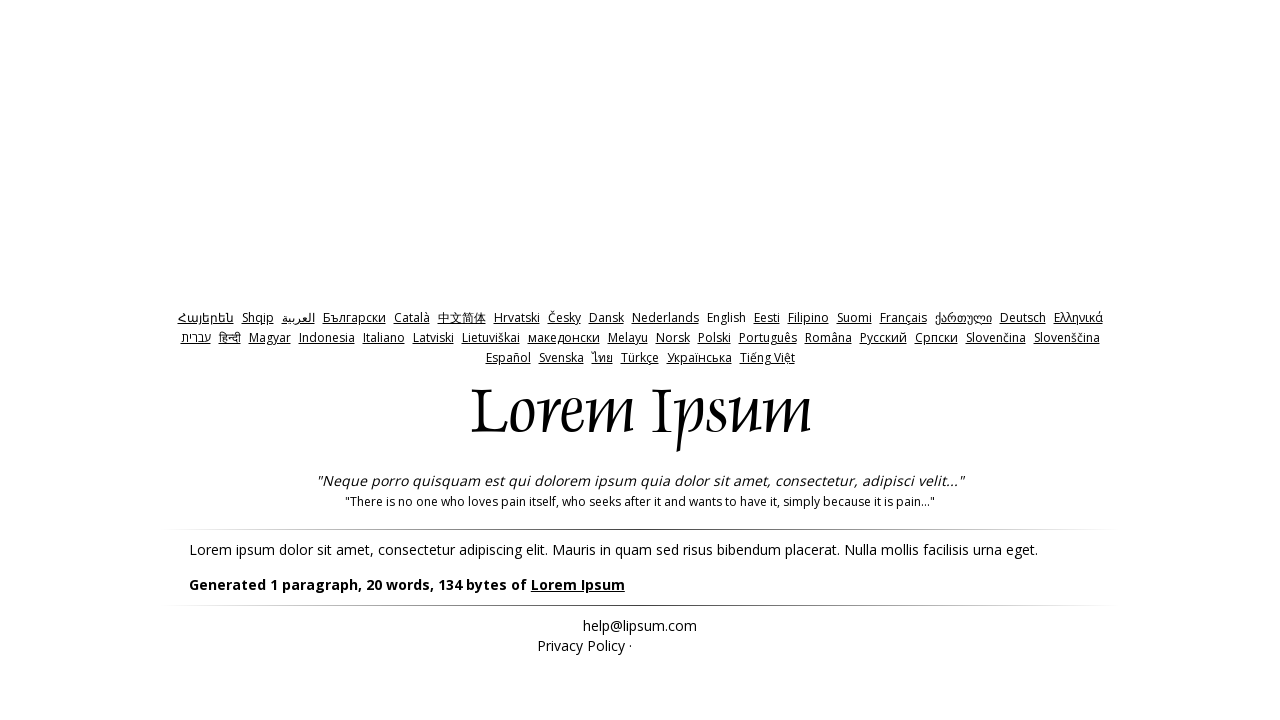

Generated text appeared in the lipsum element
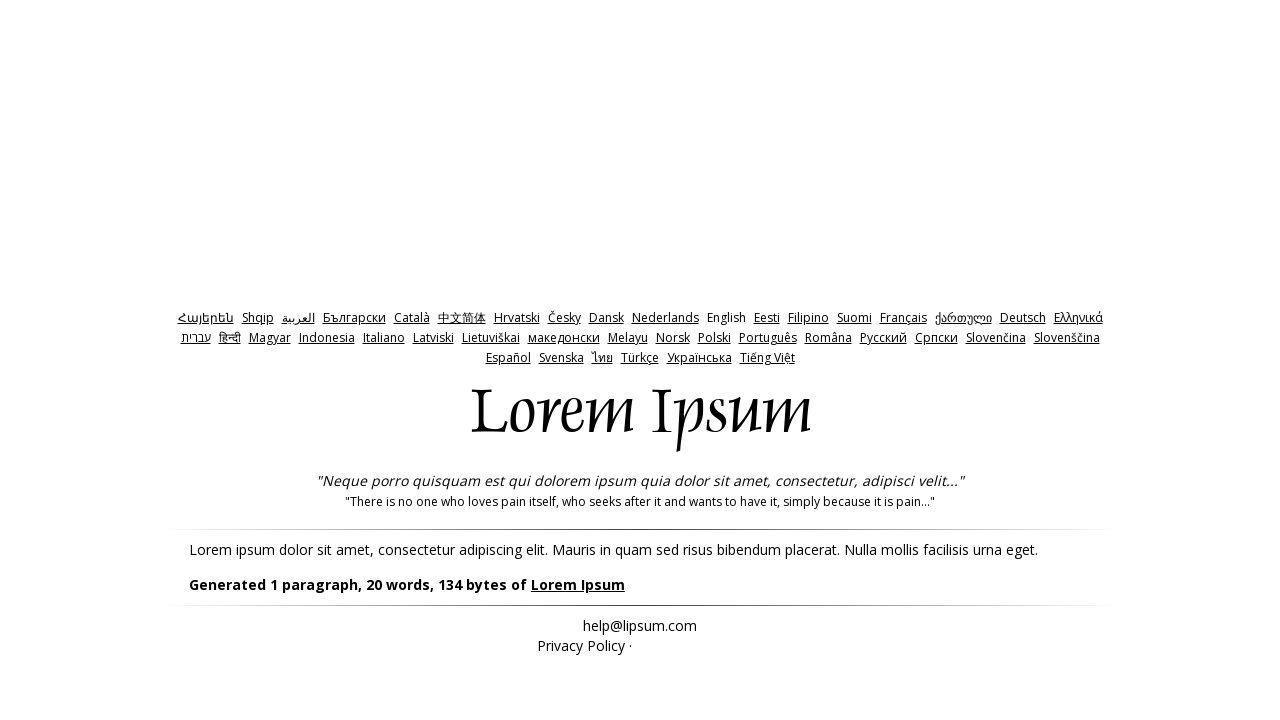

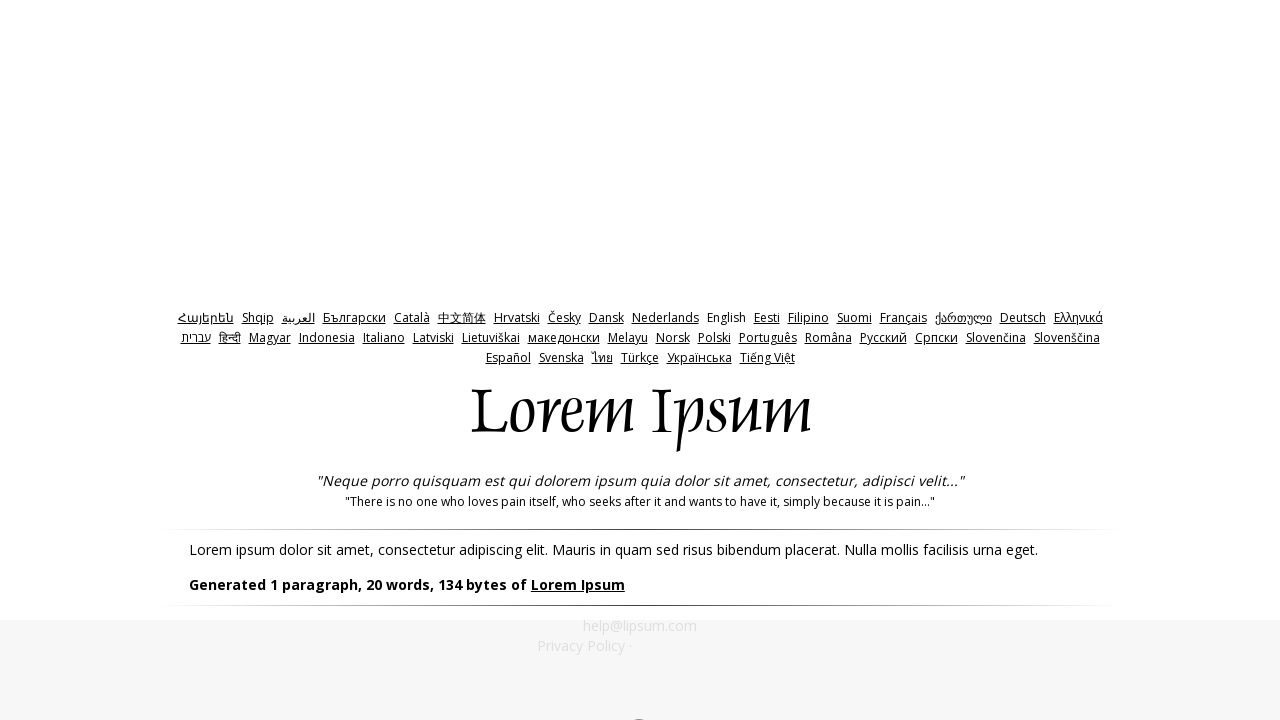